Waits for a price to reach $100, then solves a math problem by calculating a logarithmic expression and submitting the answer

Starting URL: http://suninjuly.github.io/explicit_wait2.html

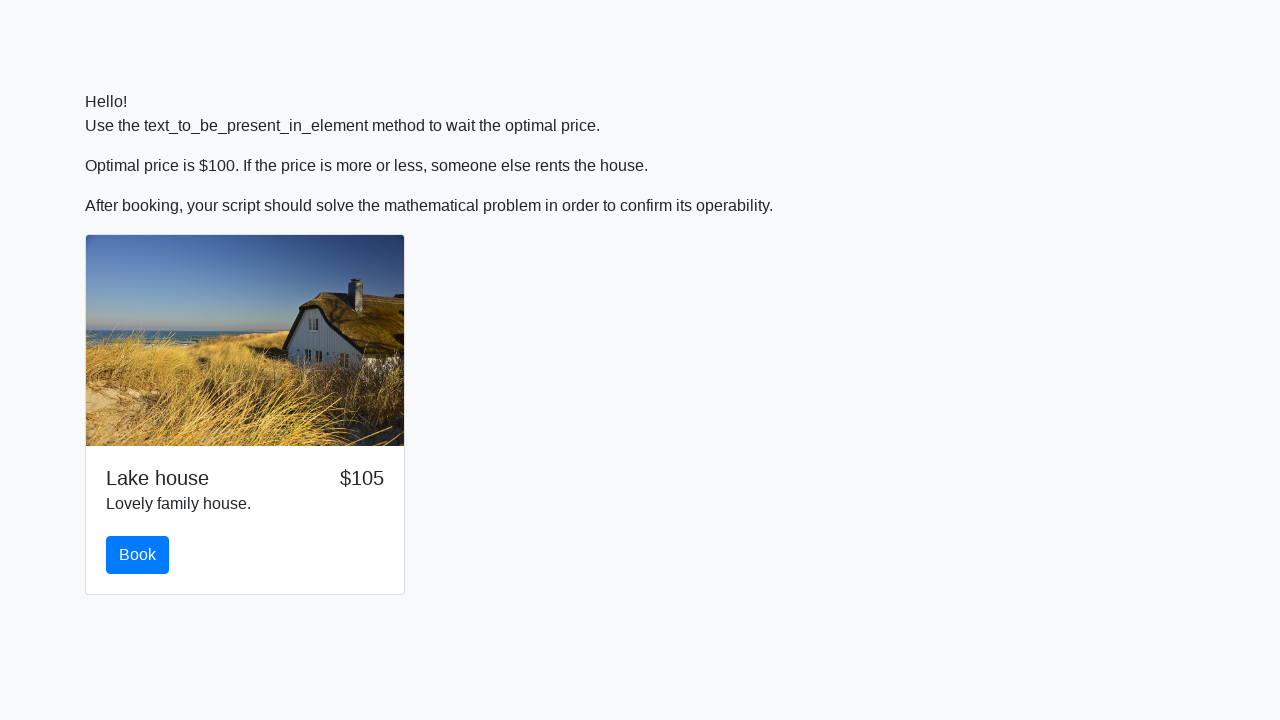

Retrieved current price text
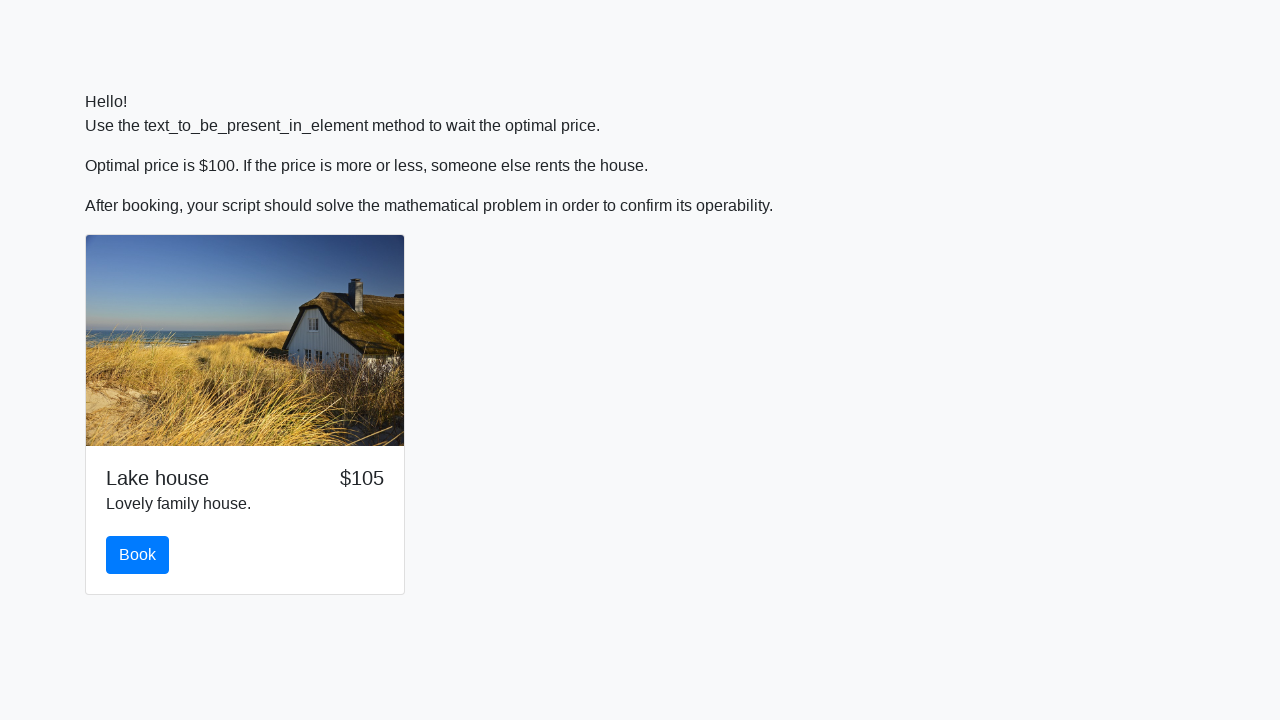

Waited 1 second for price to update
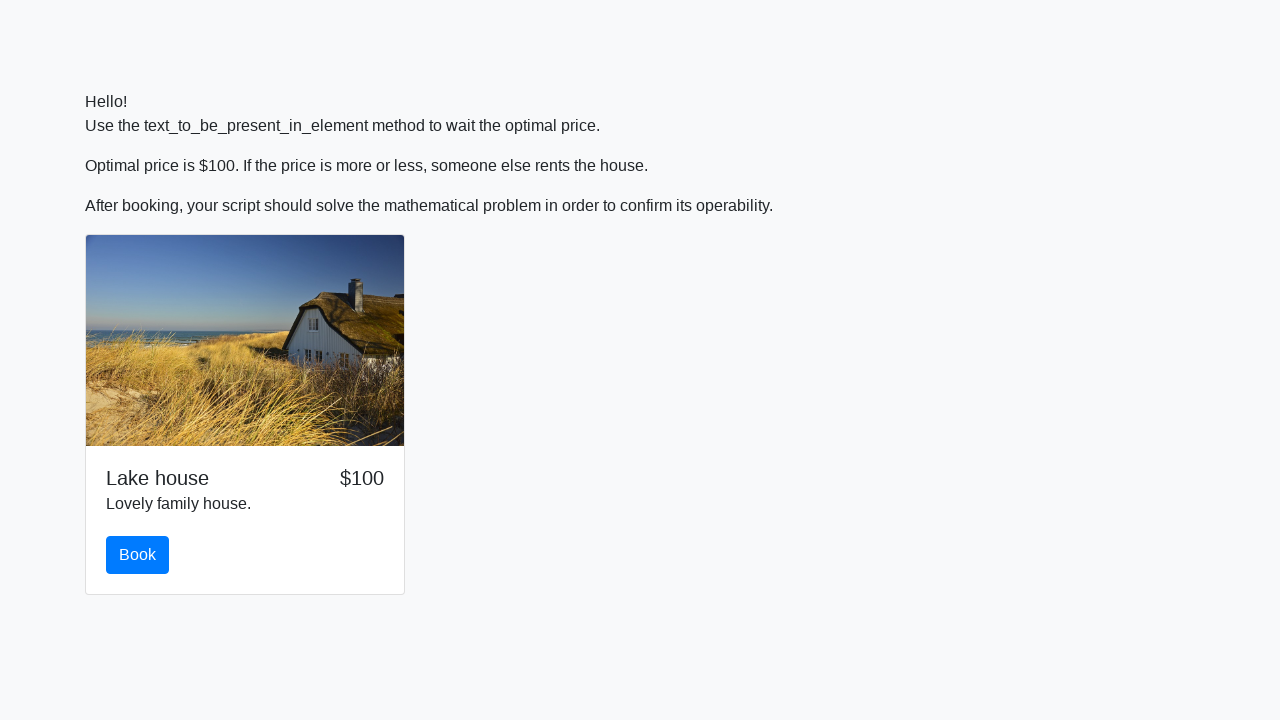

Retrieved current price text
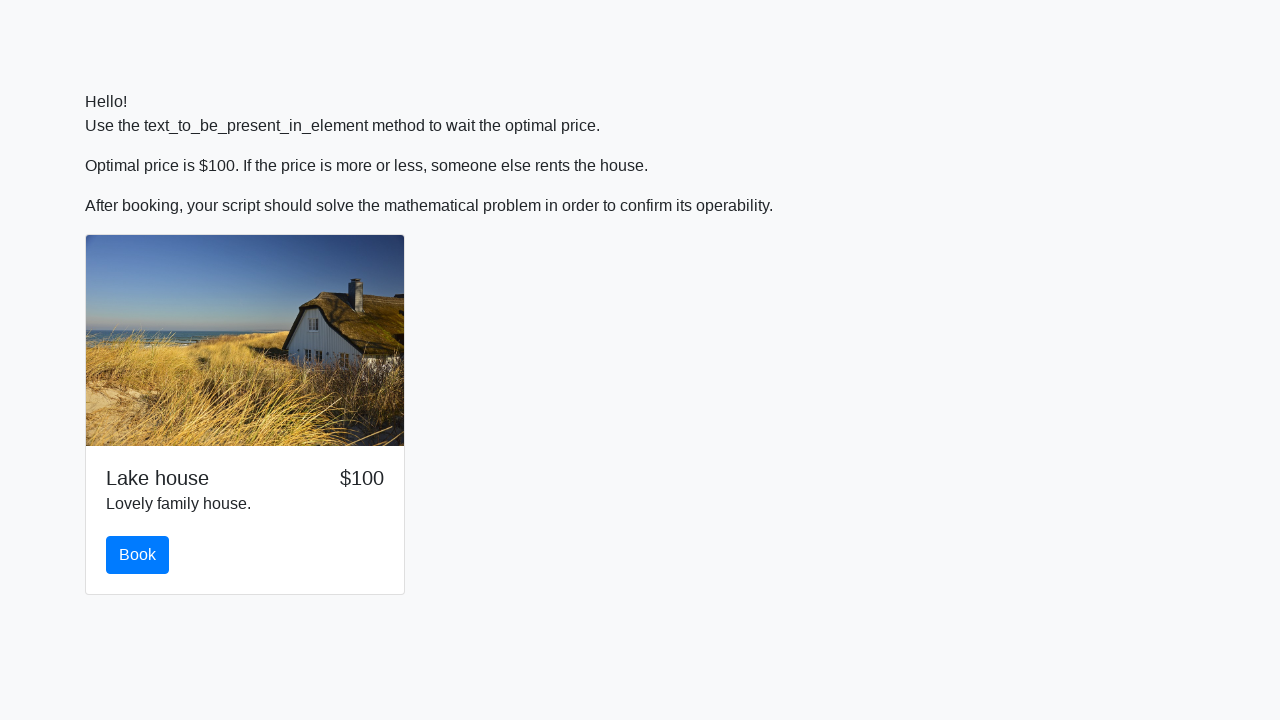

Clicked the book button after price reached $100 at (138, 555) on .btn
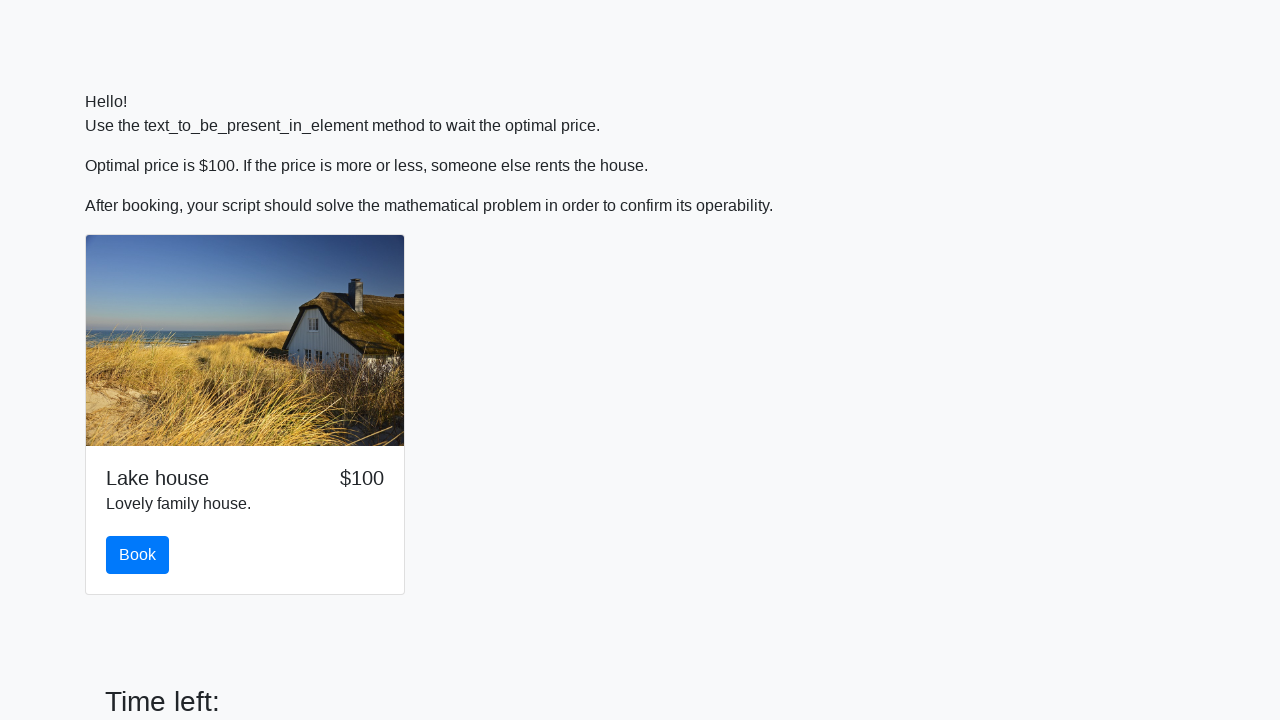

Retrieved input value for math calculation
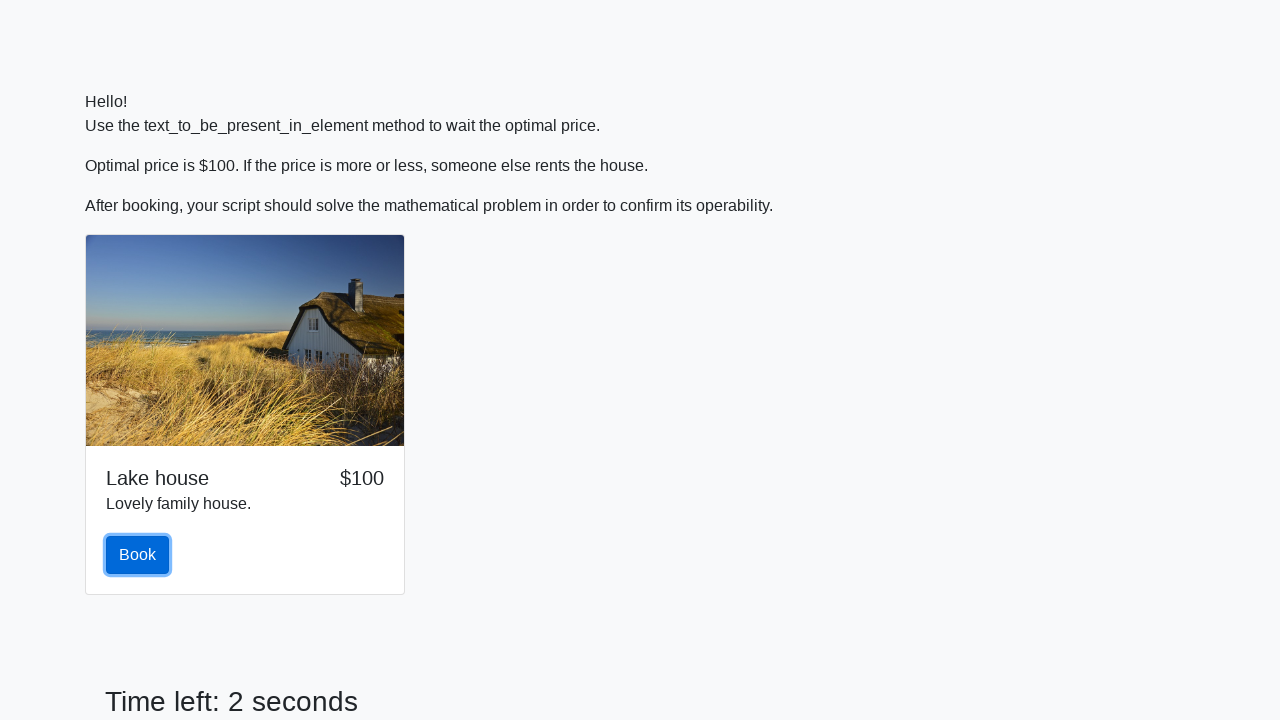

Calculated logarithmic expression and filled answer field with result on #answer
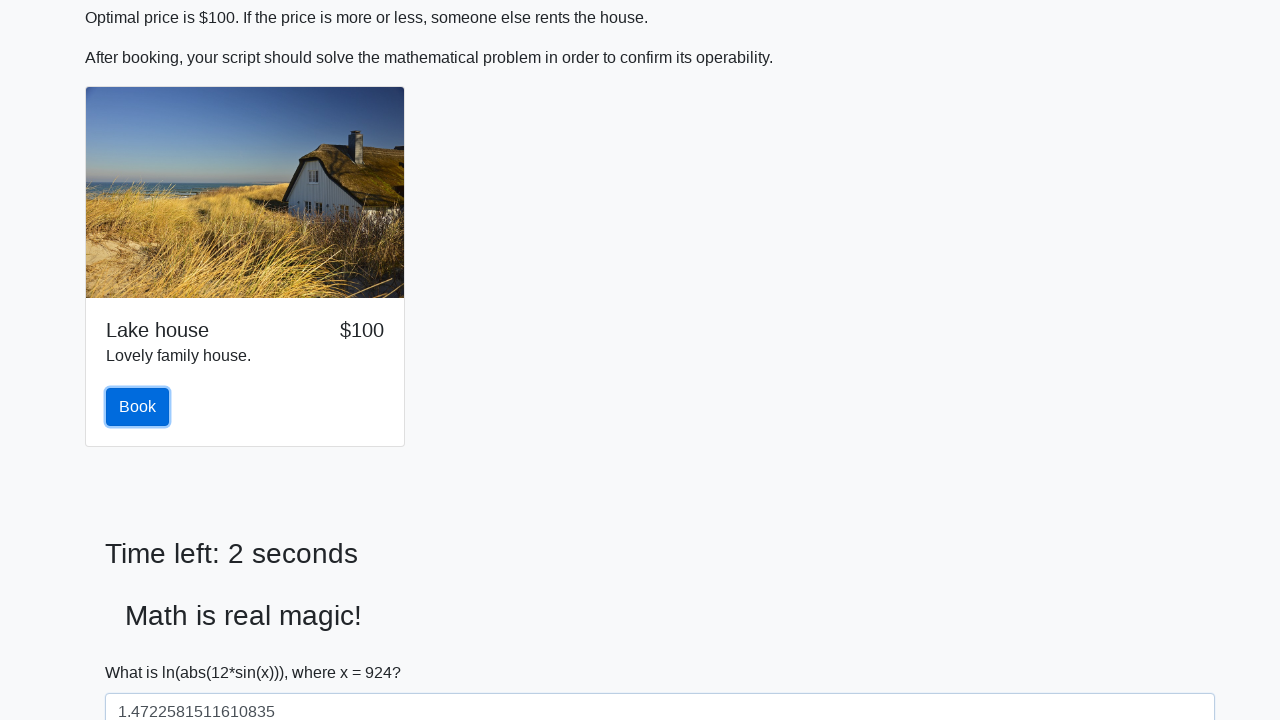

Clicked solve button to submit the answer at (143, 651) on #solve
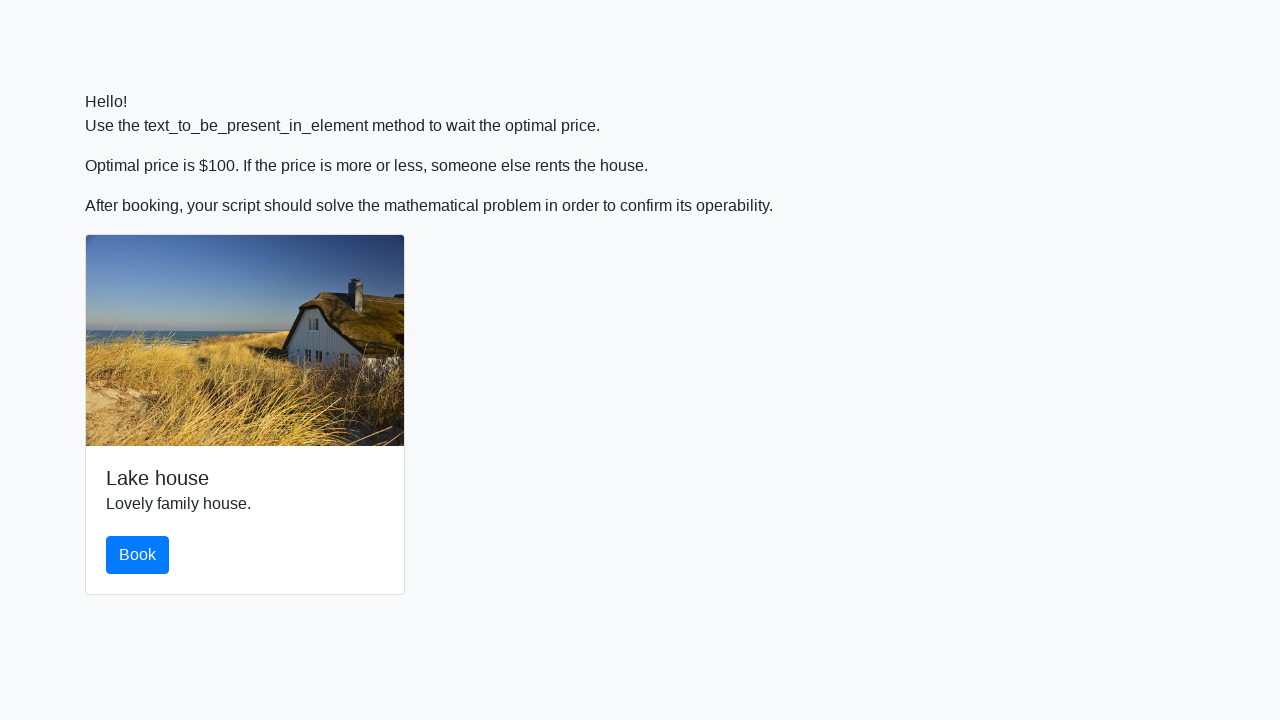

Waited 2 seconds to see results
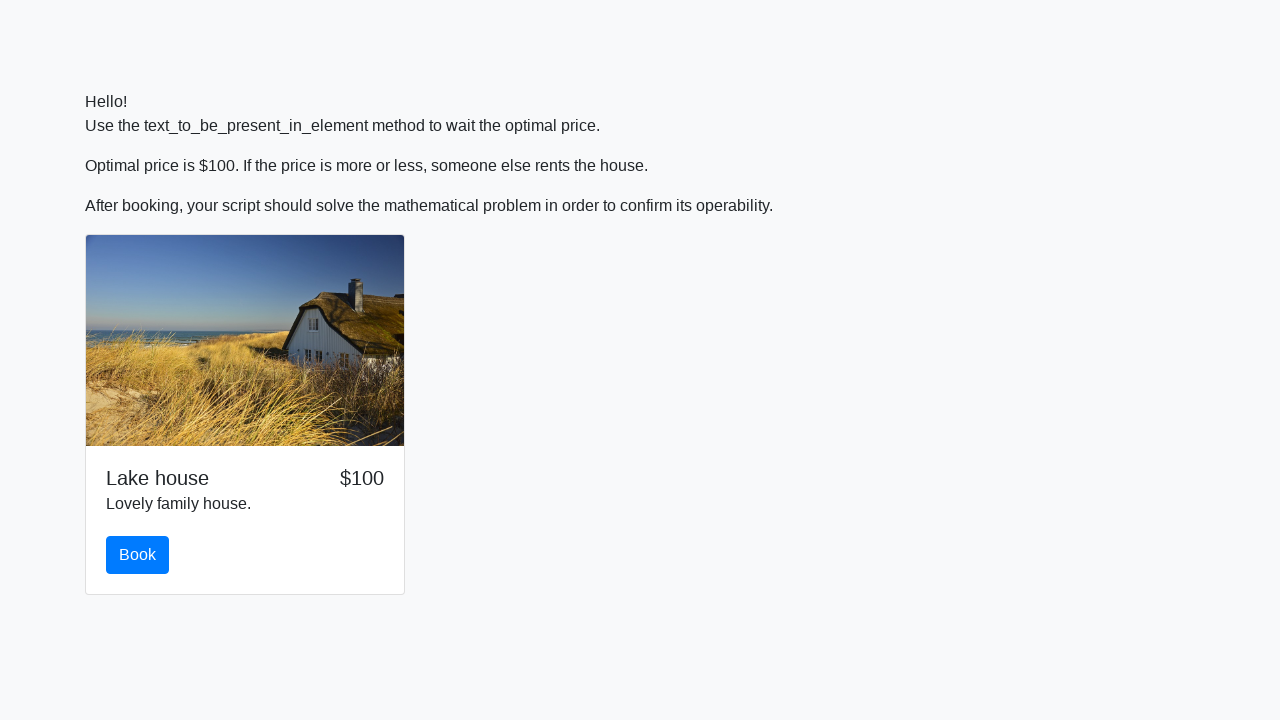

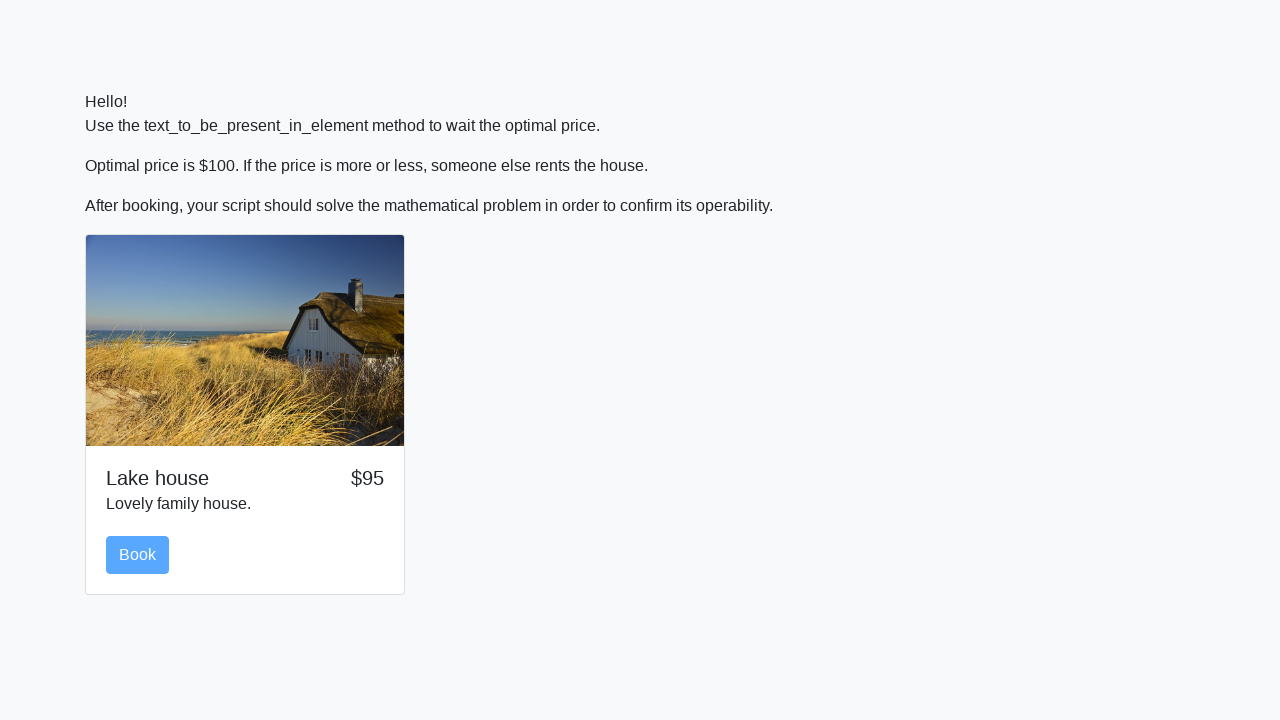